Tests filling out a practice form with dynamically generated fake data and a unique timestamp-based email address, then submitting the form.

Starting URL: https://demoqa.com/automation-practice-form

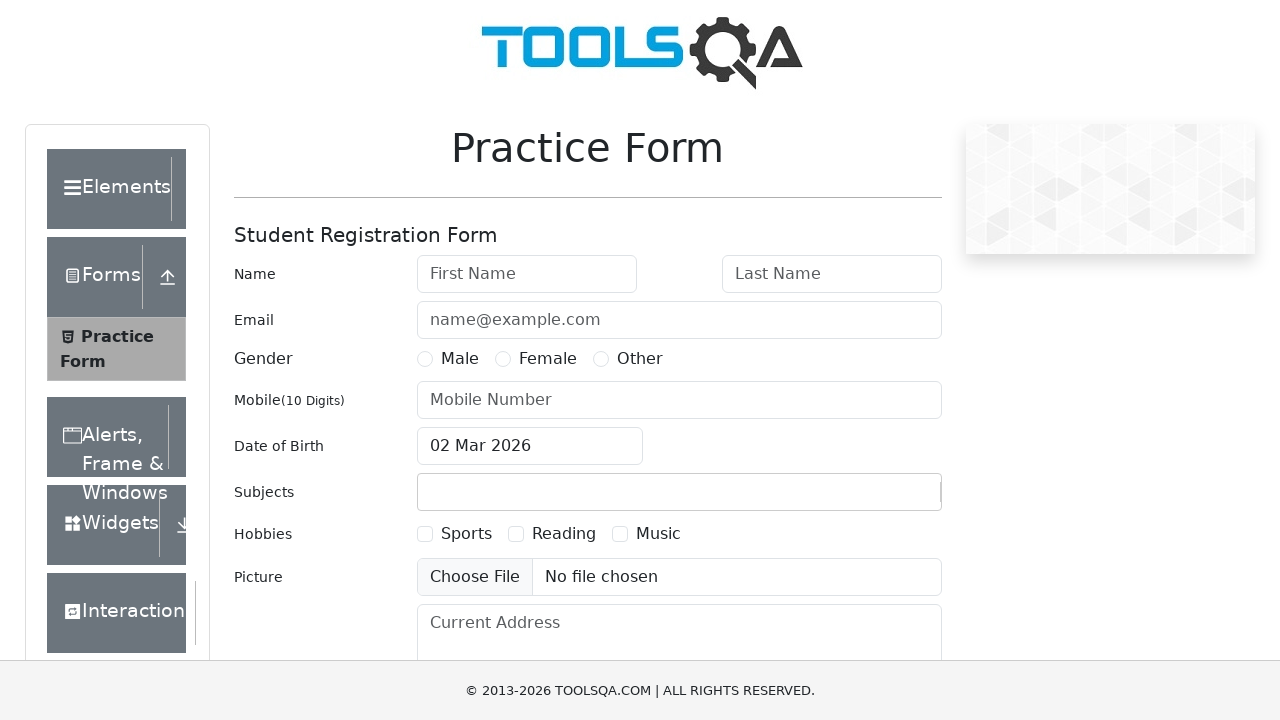

Filled first name field with 'Jennifer' on //*[@id='firstName']
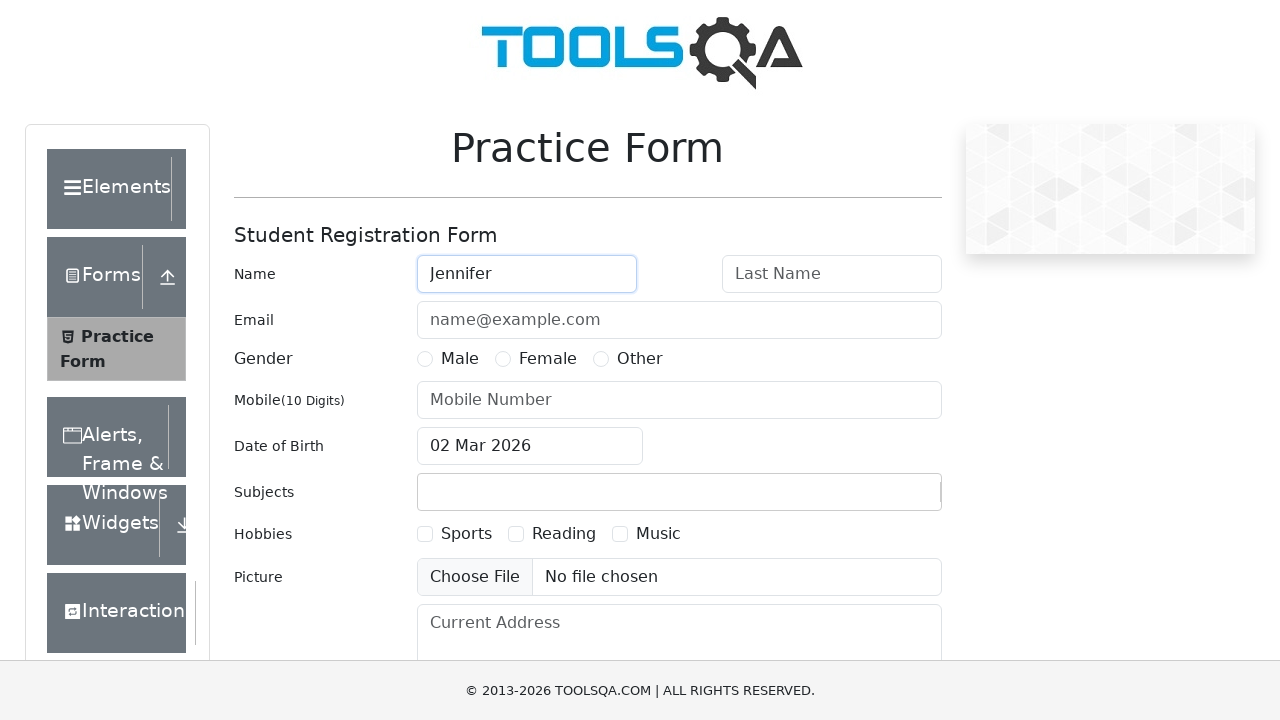

Filled last name field with 'Williams' on //*[@id='lastName']
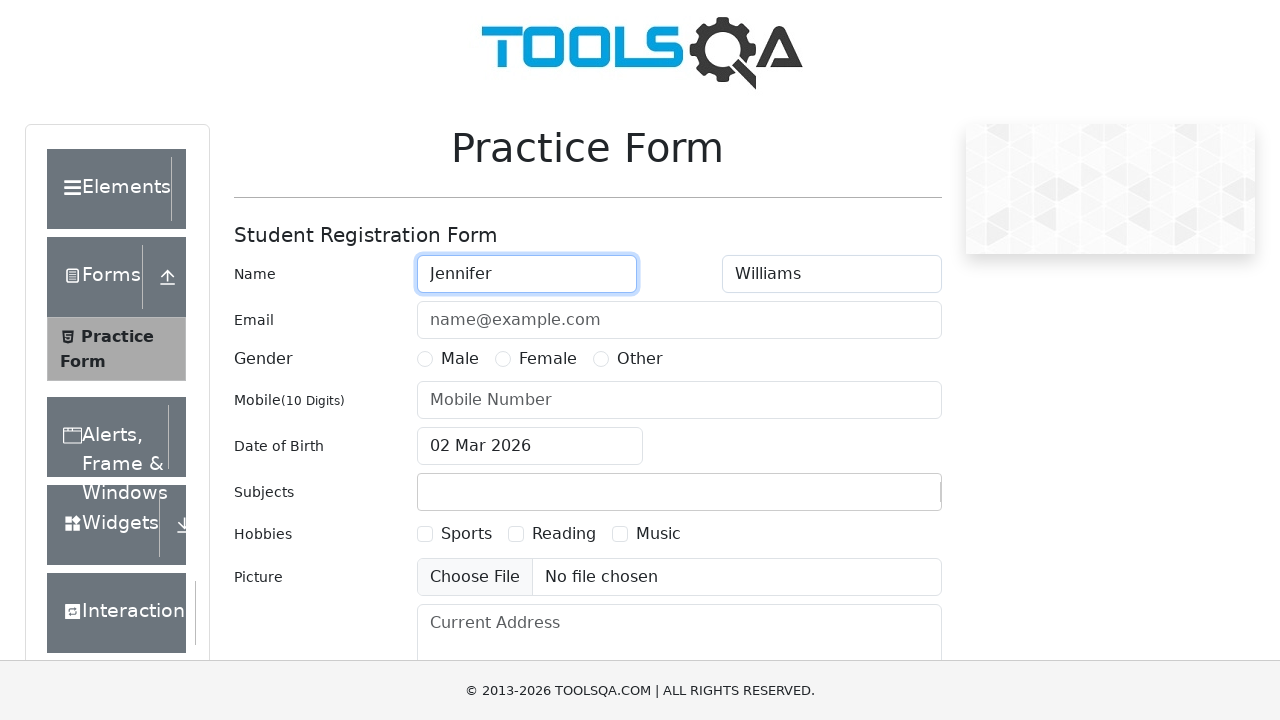

Filled email field with unique timestamp-based email: fake.email.fake+1772429419@gmail.com on //*[@id='userEmail']
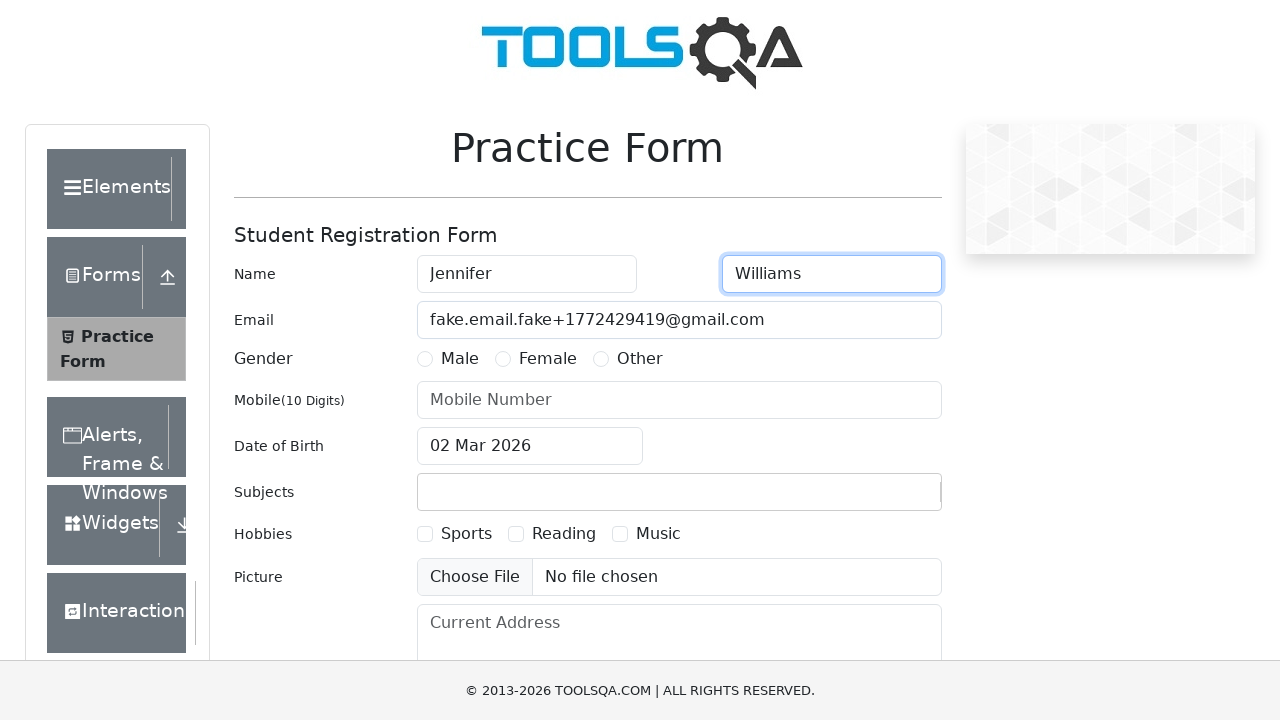

Selected Male gender option at (460, 359) on xpath=//*[@id='gender-radio-1']/following-sibling::label
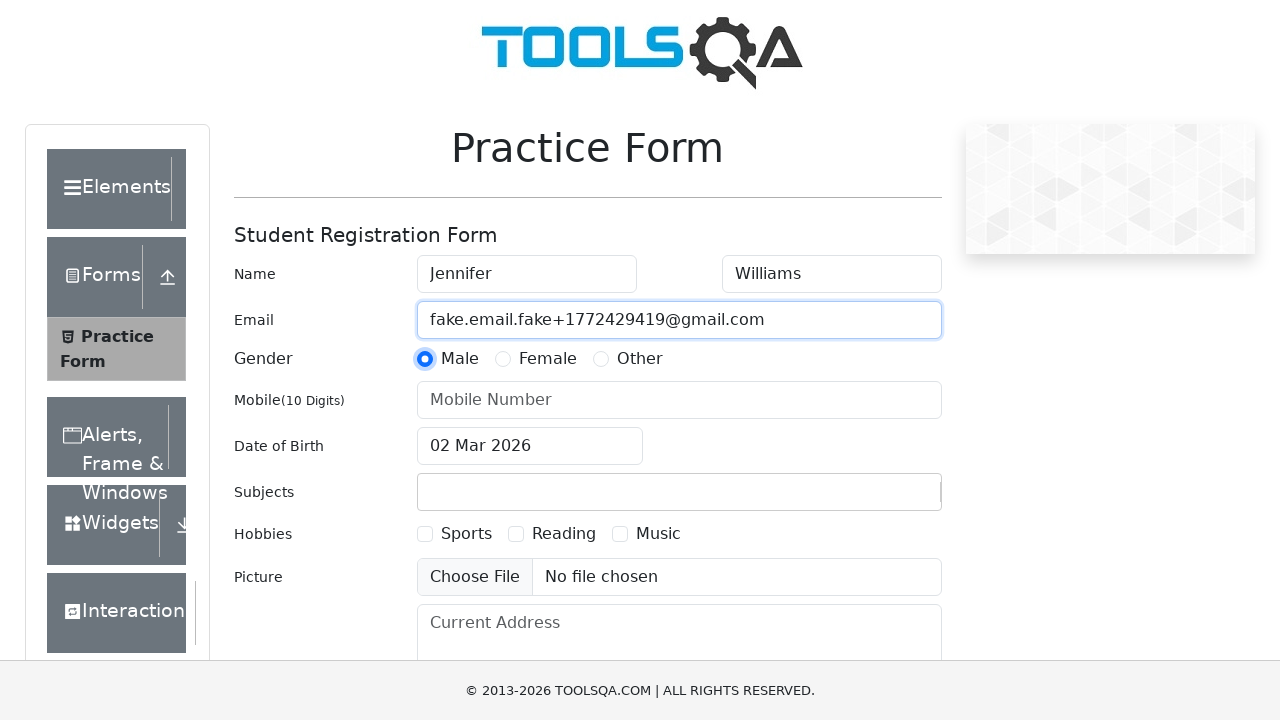

Filled phone number field with '5559876543' on //*[@id='userNumber']
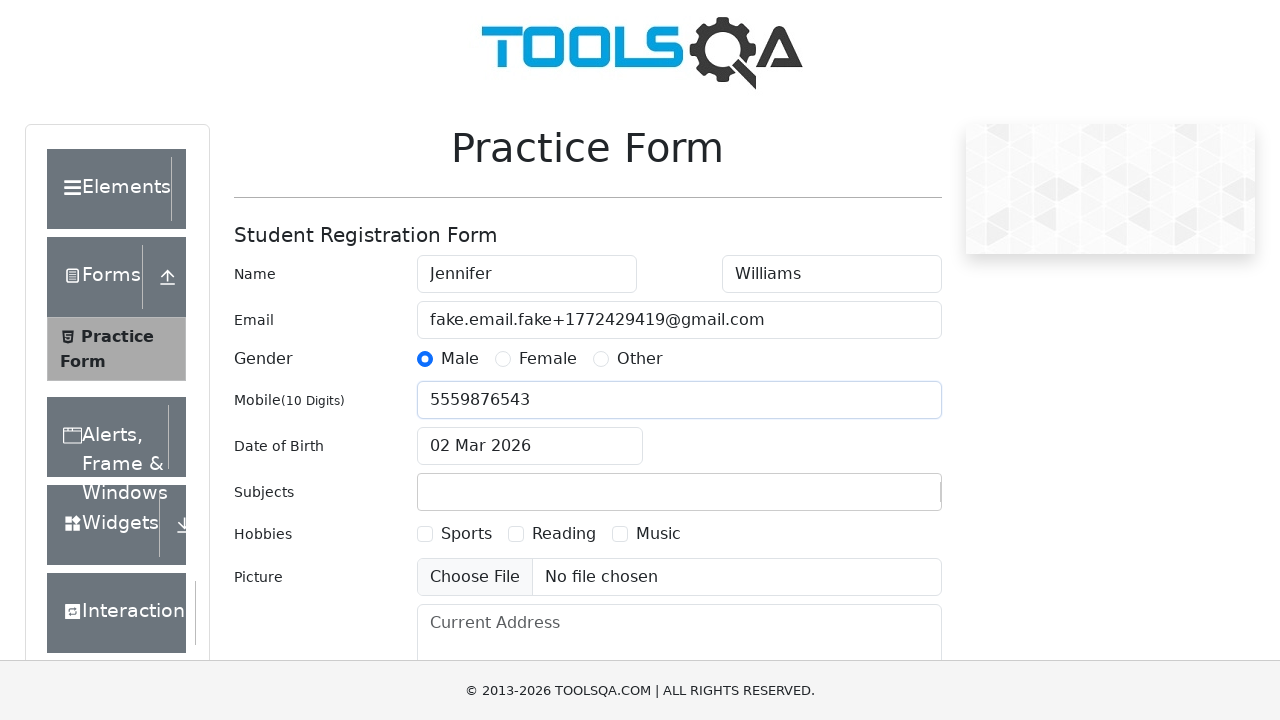

Clicked date of birth input field at (530, 446) on #dateOfBirthInput
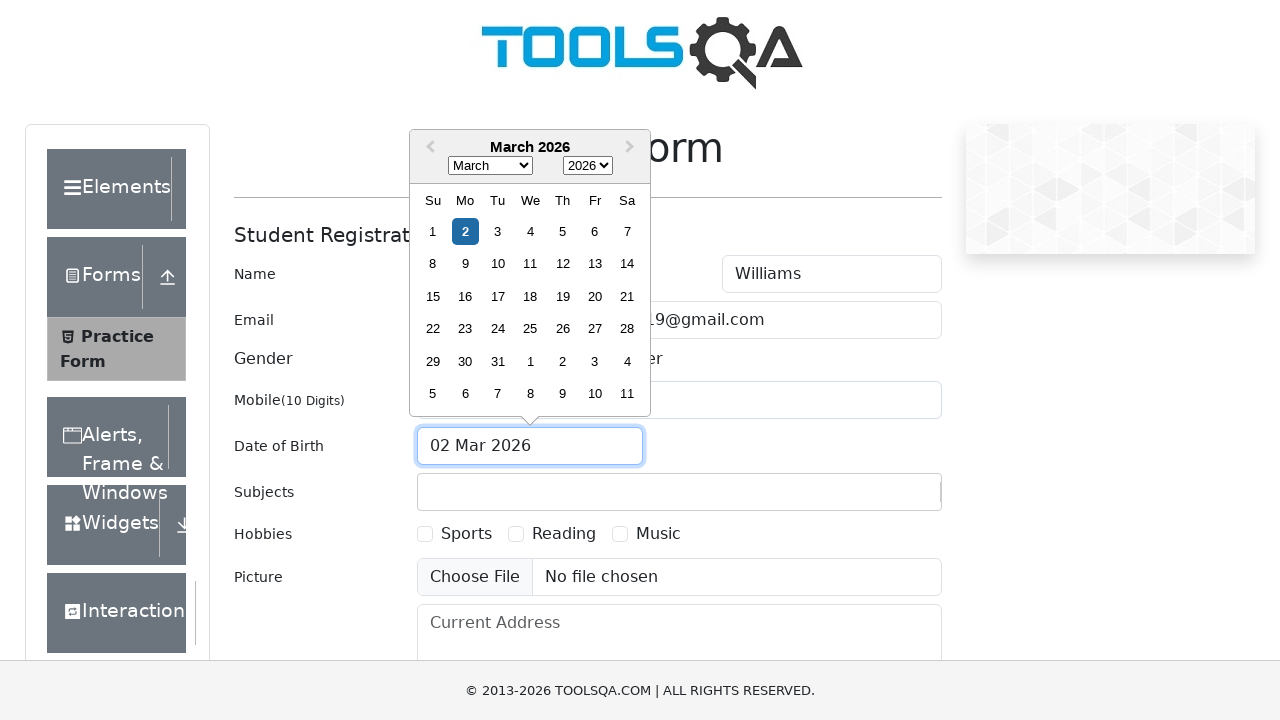

Selected all text in date of birth field
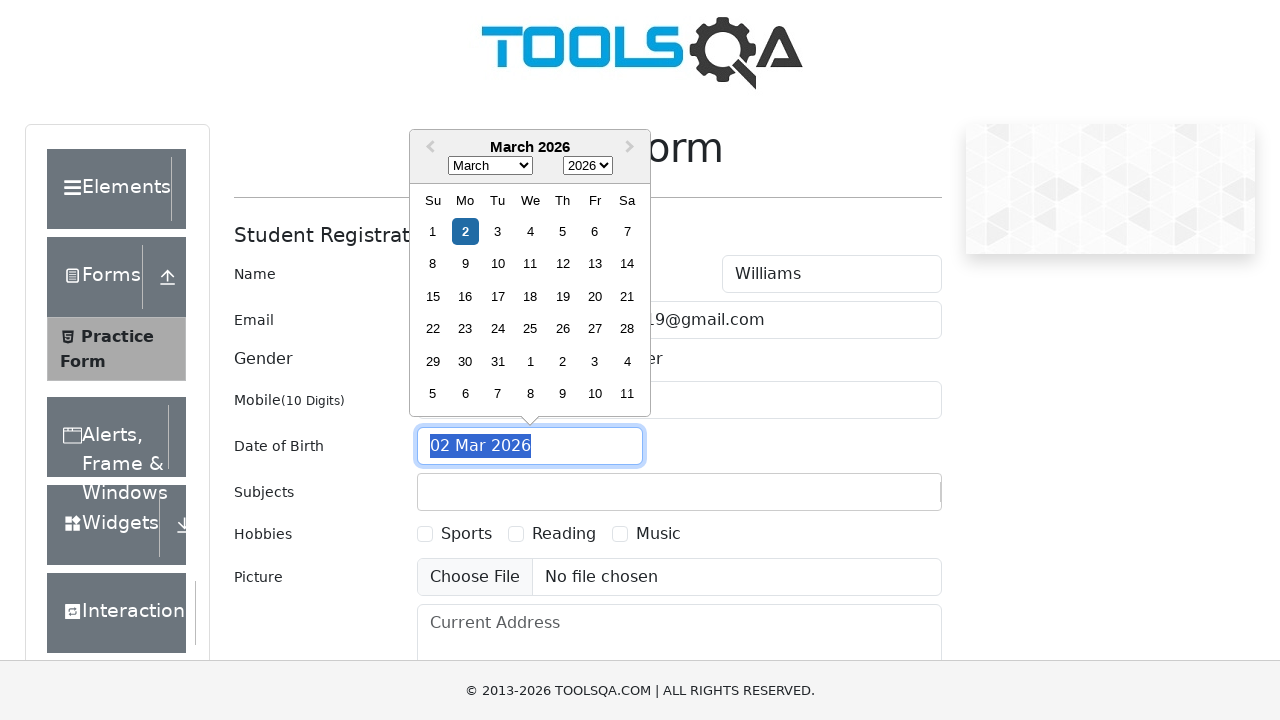

Typed date of birth '09 Sep 1964'
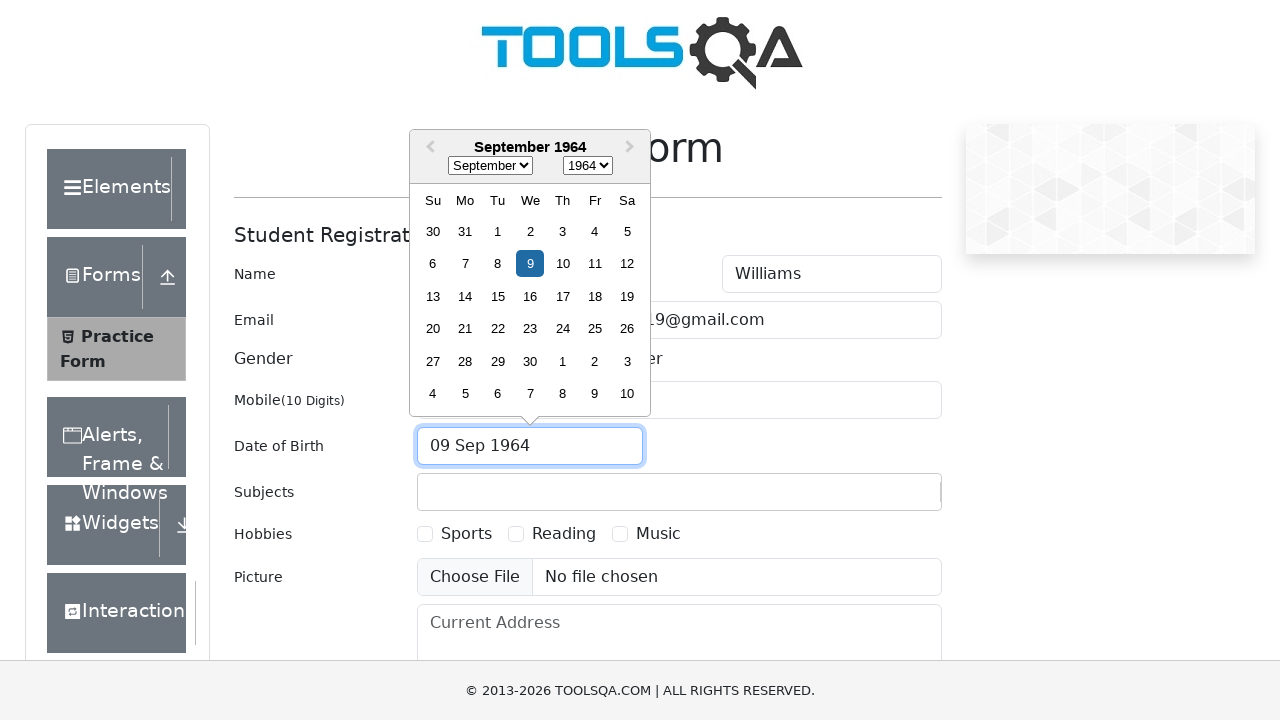

Closed date picker by pressing Escape
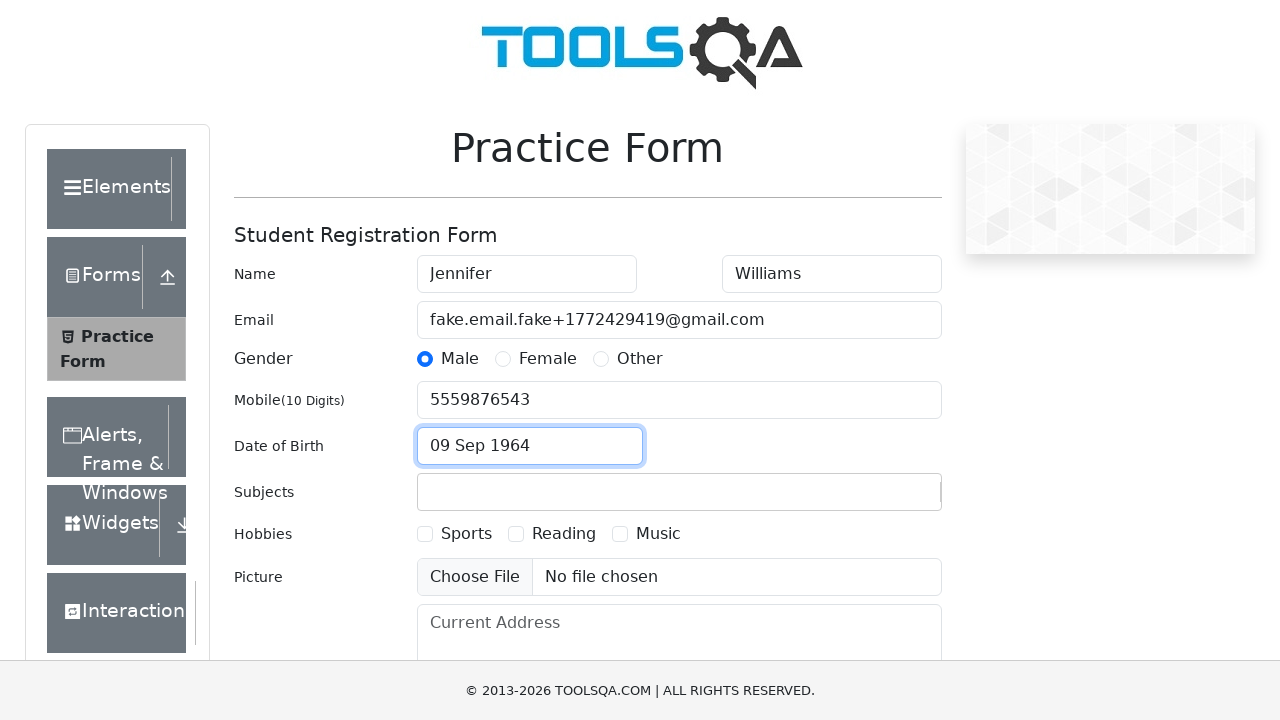

Selected Sports hobby checkbox at (466, 534) on xpath=//*[@id='hobbies-checkbox-1']/following-sibling::label
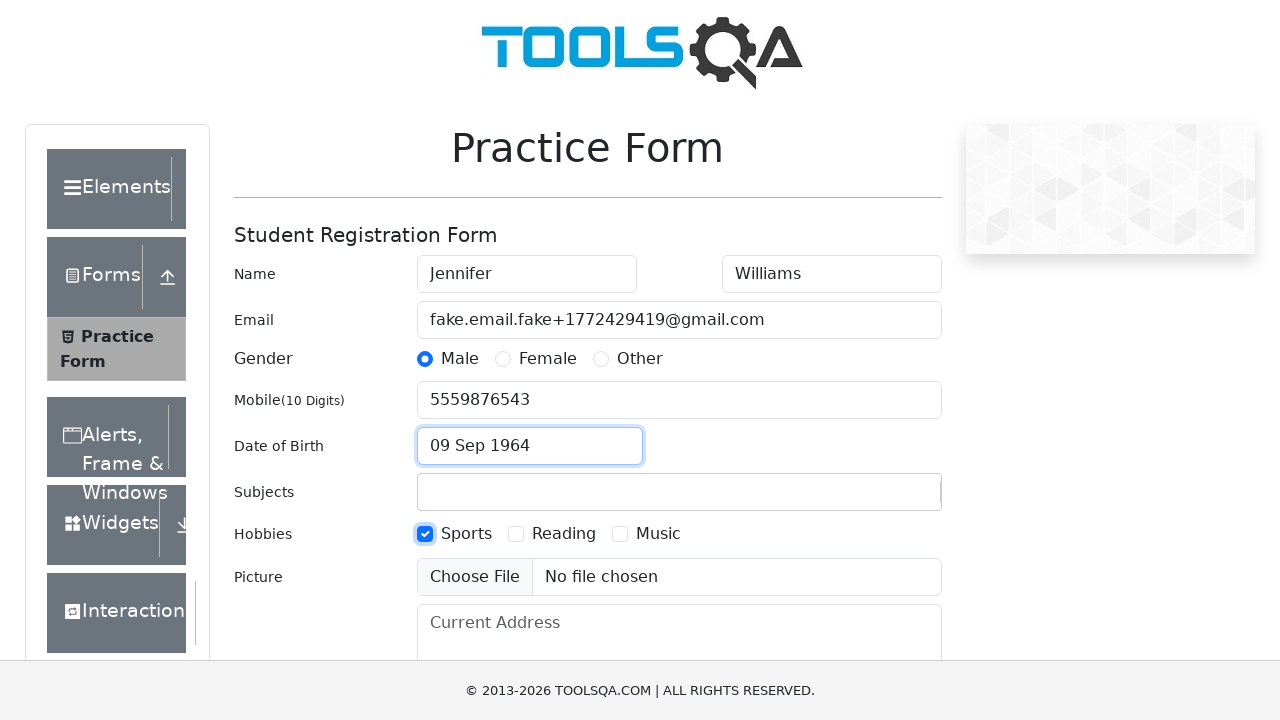

Filled current address field with multi-line address on //*[@id='currentAddress']
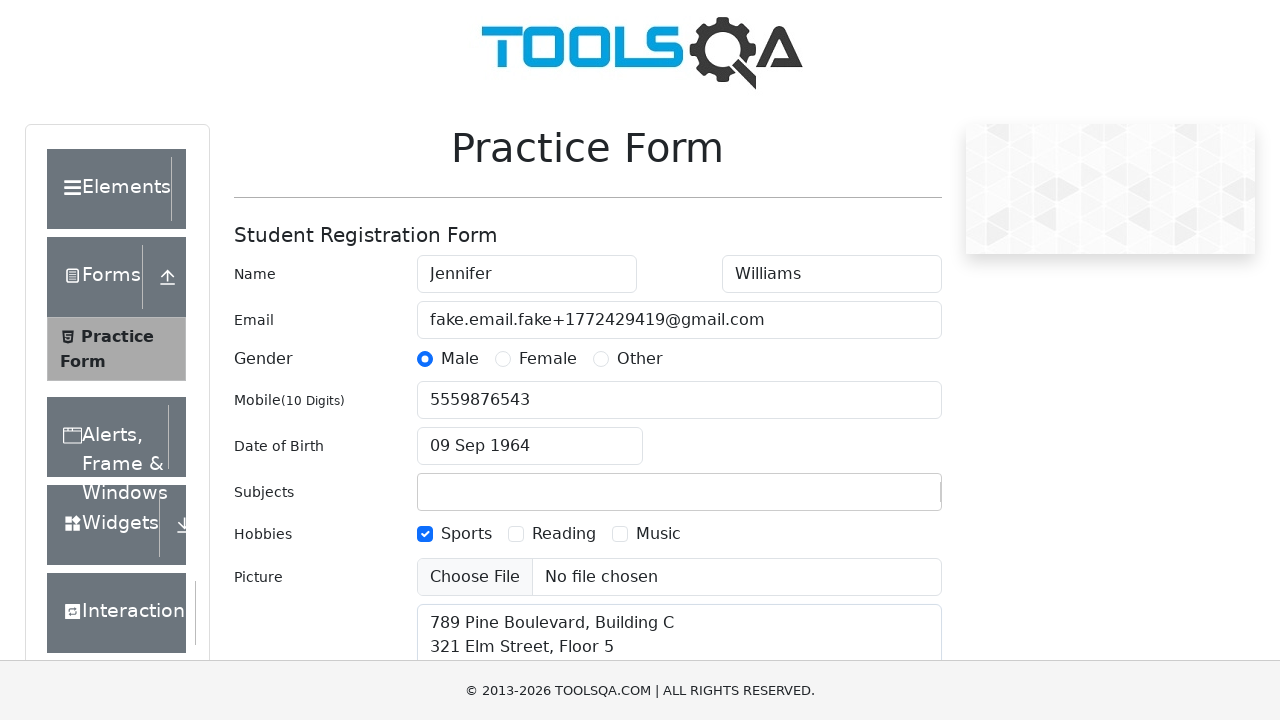

Clicked submit button to submit the practice form at (885, 499) on xpath=//*[@id='submit']
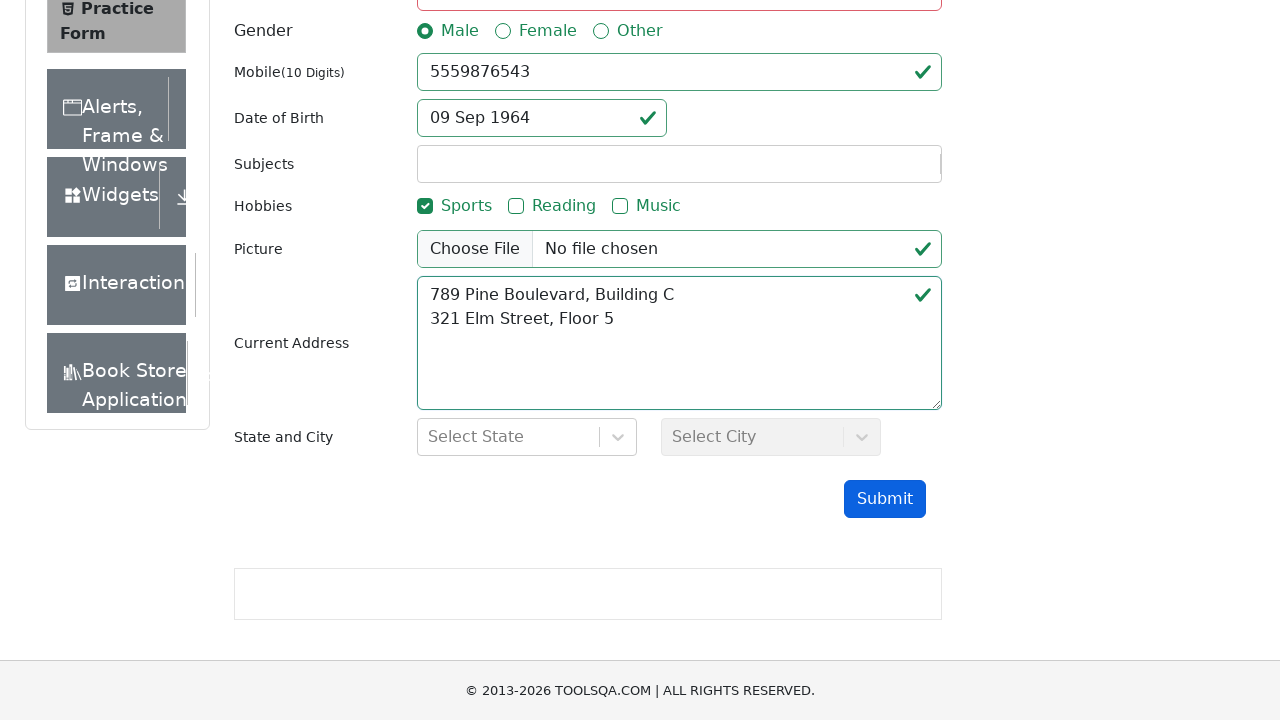

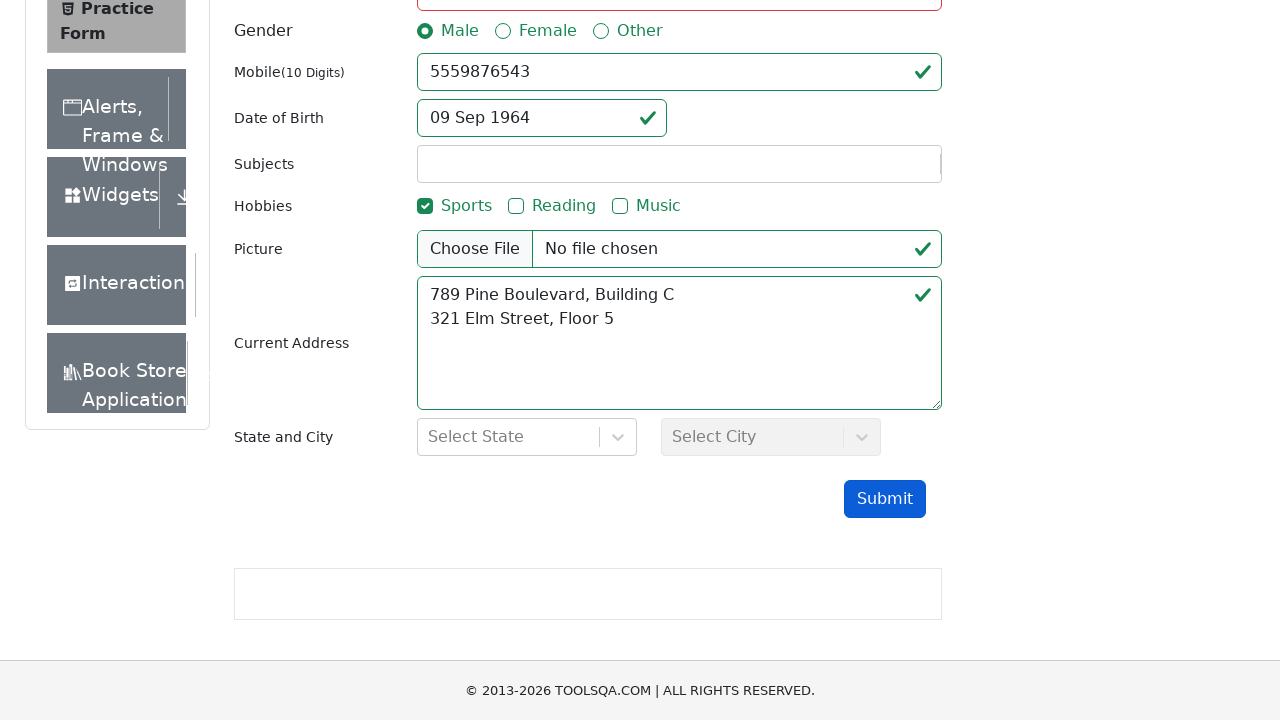